Automates filling out a Steam payment form on the MTS payment portal by entering a price amount and username, then clicking the pay button to proceed to the payment QR code page.

Starting URL: http://payment.mts.ru/cyber/steam/

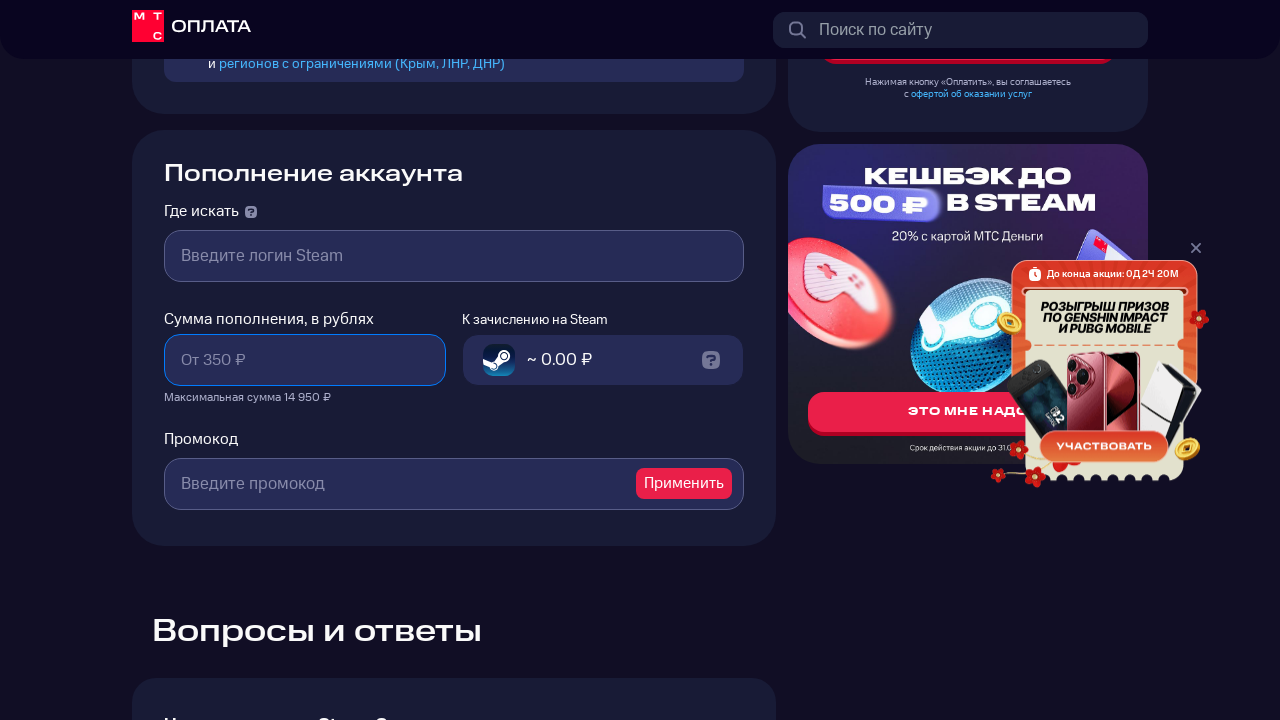

Waited for MTS payment portal page to load (networkidle)
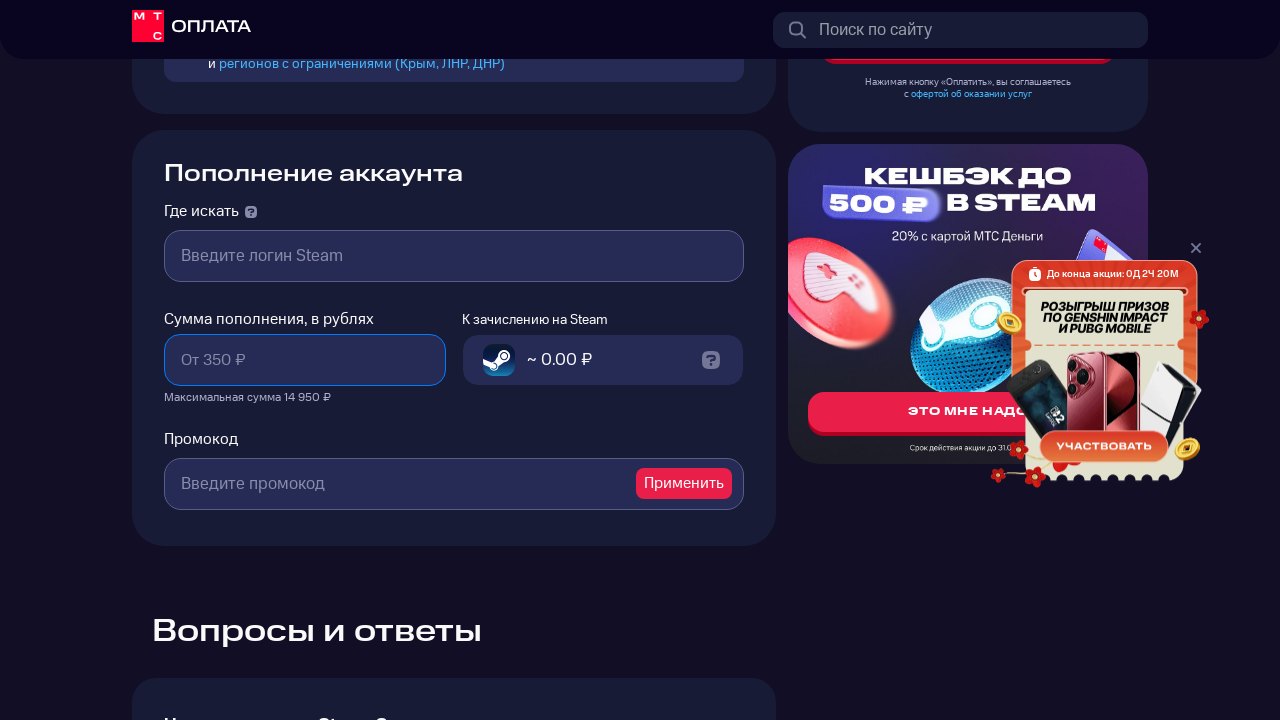

Located the price input field
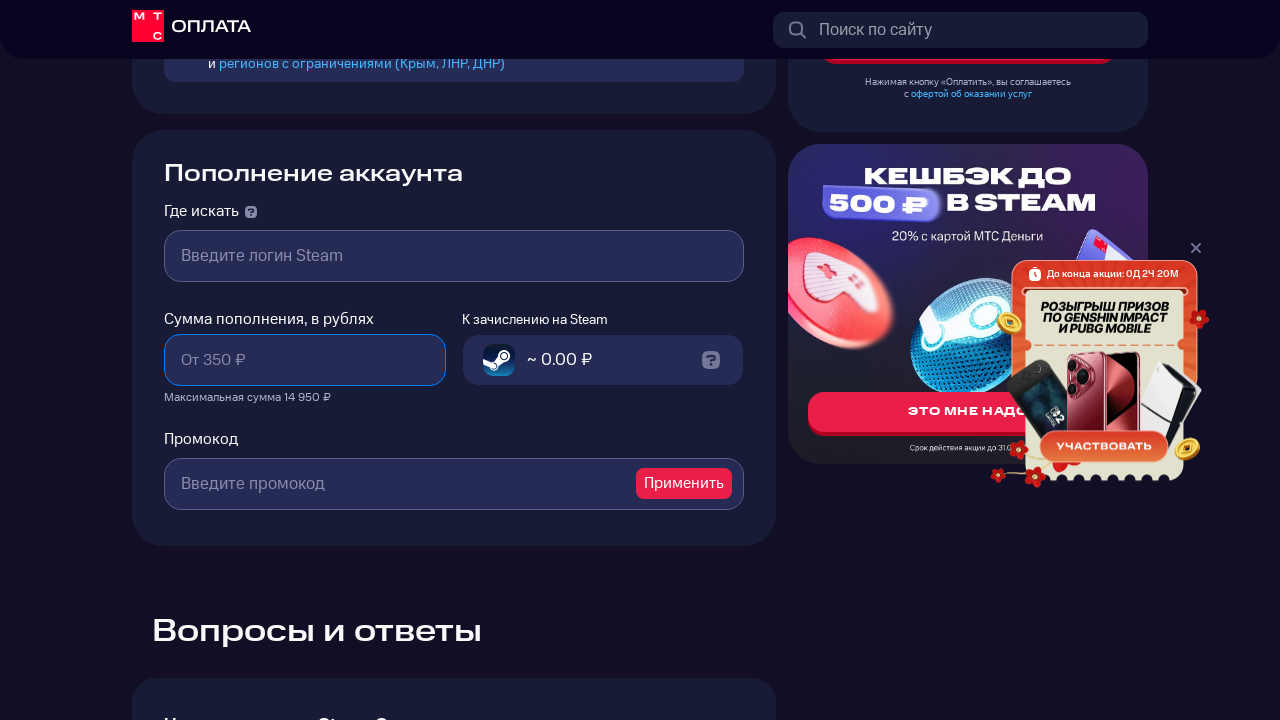

Pressed Backspace in price field (1/4) on input[name='price']
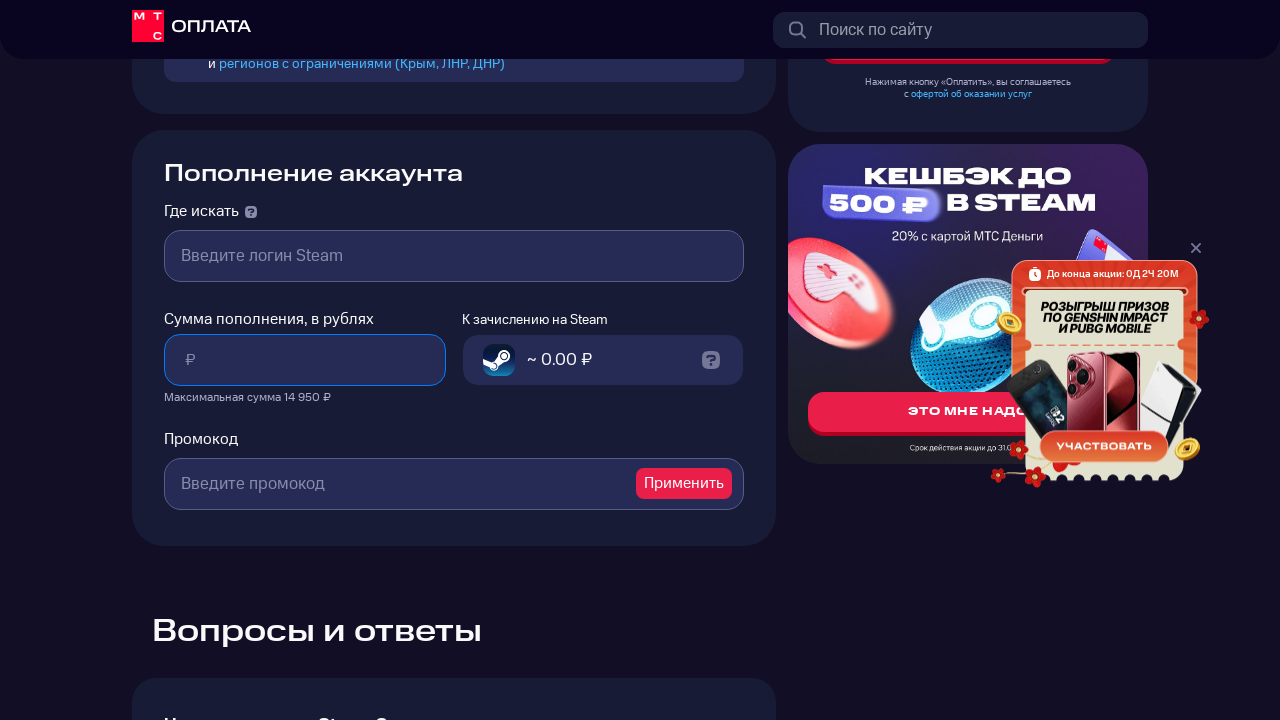

Pressed Backspace in price field (2/4) on input[name='price']
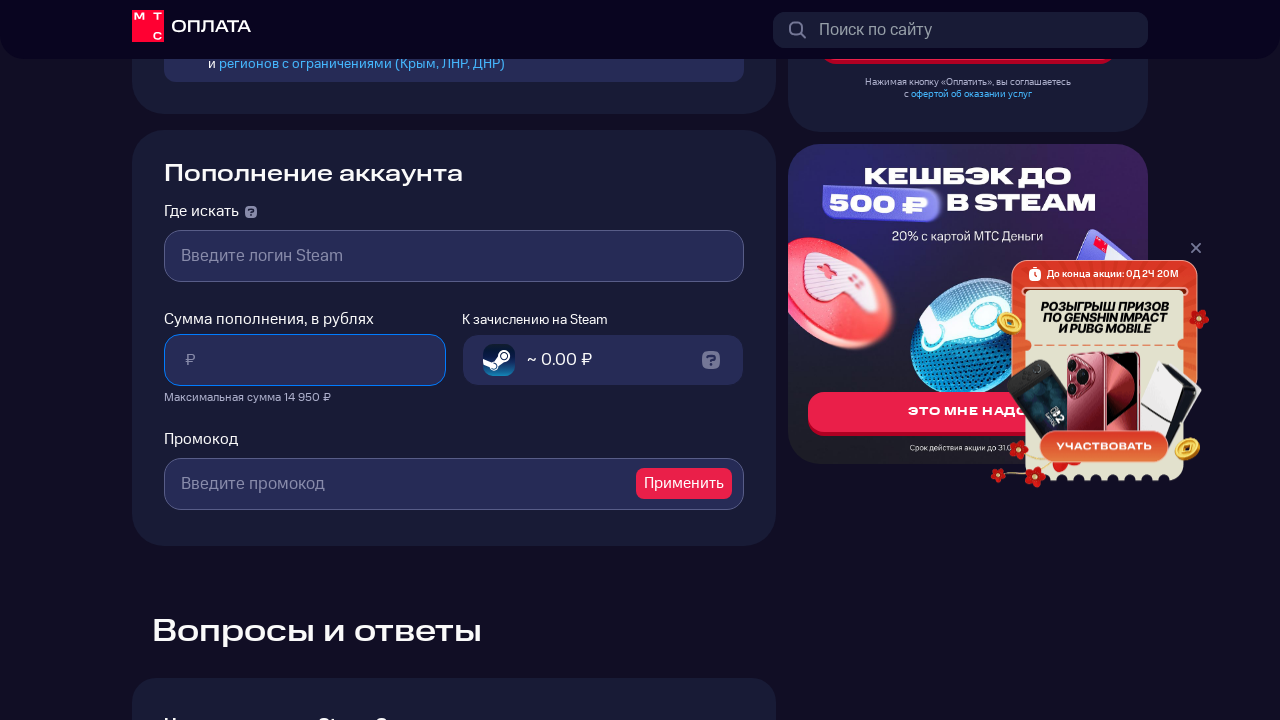

Pressed Backspace in price field (3/4) on input[name='price']
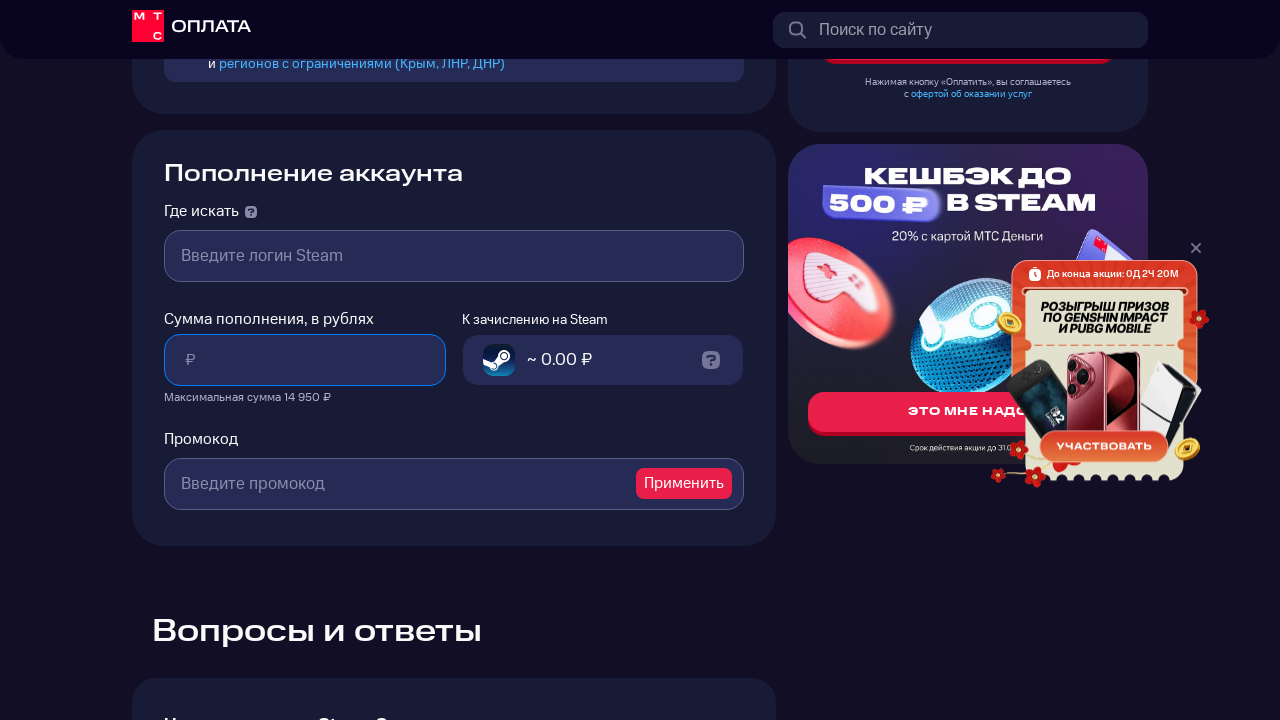

Pressed Backspace in price field (4/4) on input[name='price']
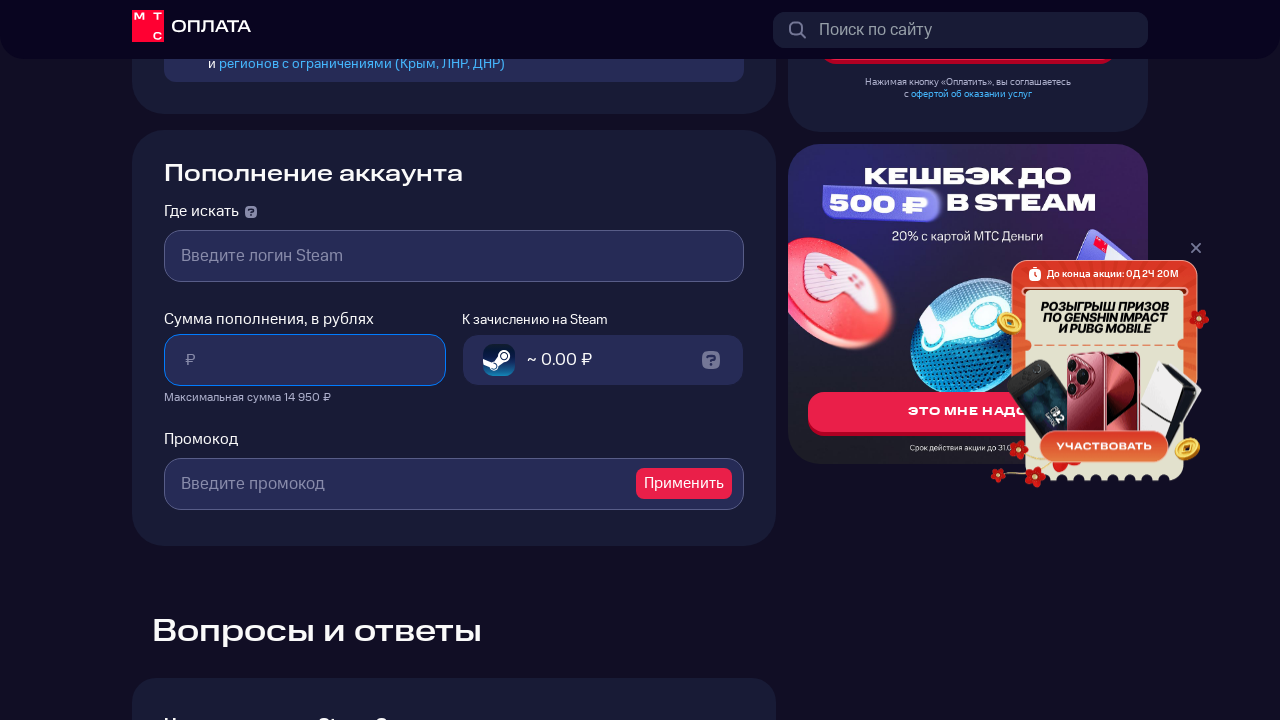

Filled price field with amount '500' on input[name='price']
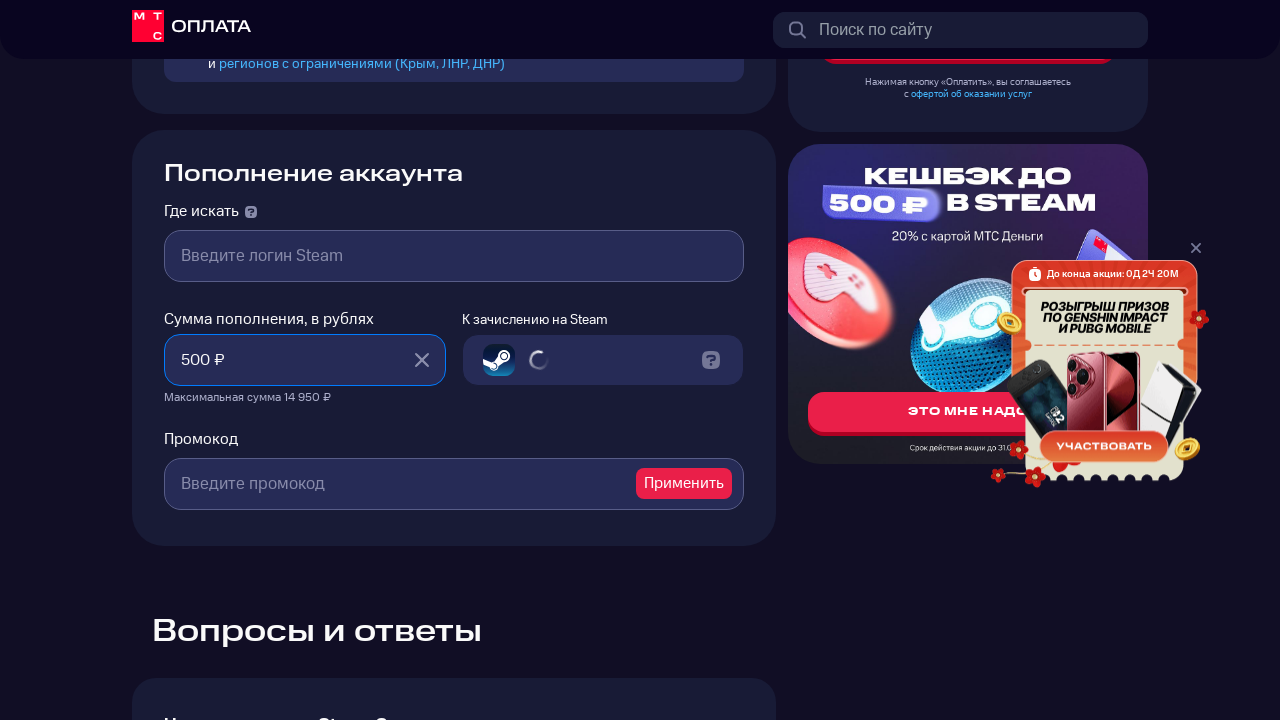

Filled login field with Steam username 'steamuser2847' on input[name='login']
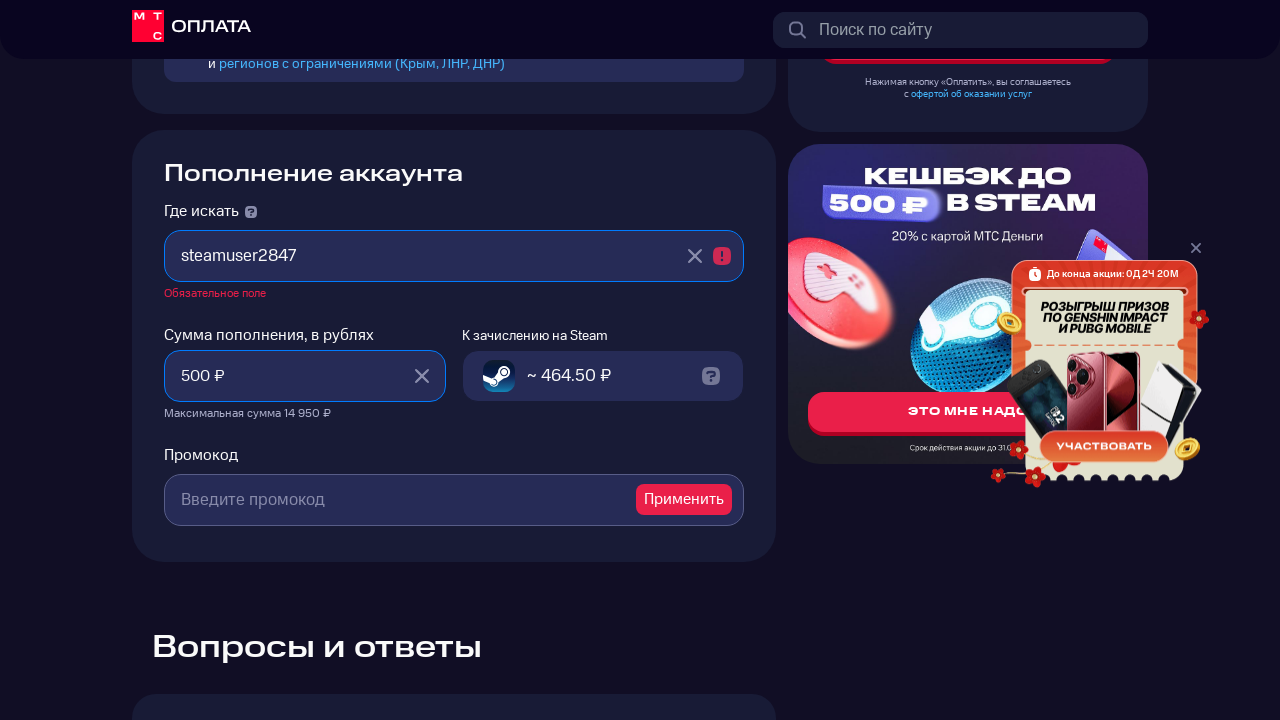

Clicked the pay button to proceed to payment QR code page at (968, 600) on #pay
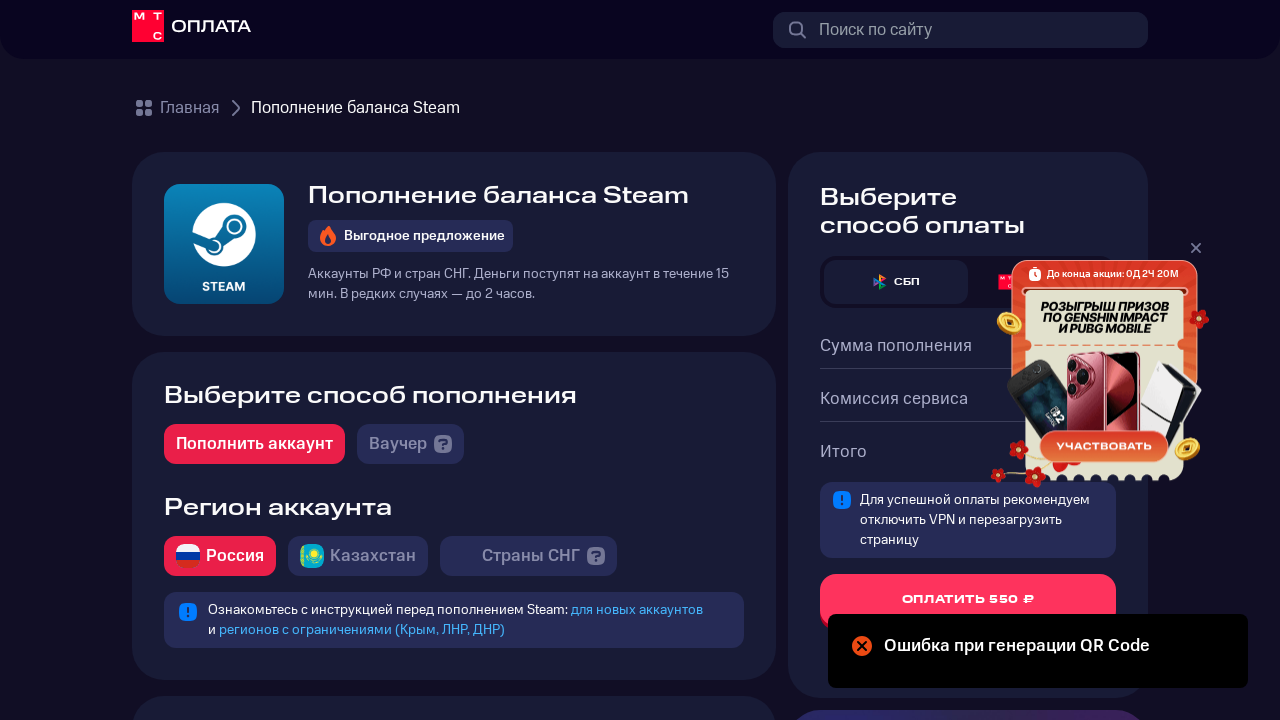

Waited for payment page navigation to complete (networkidle)
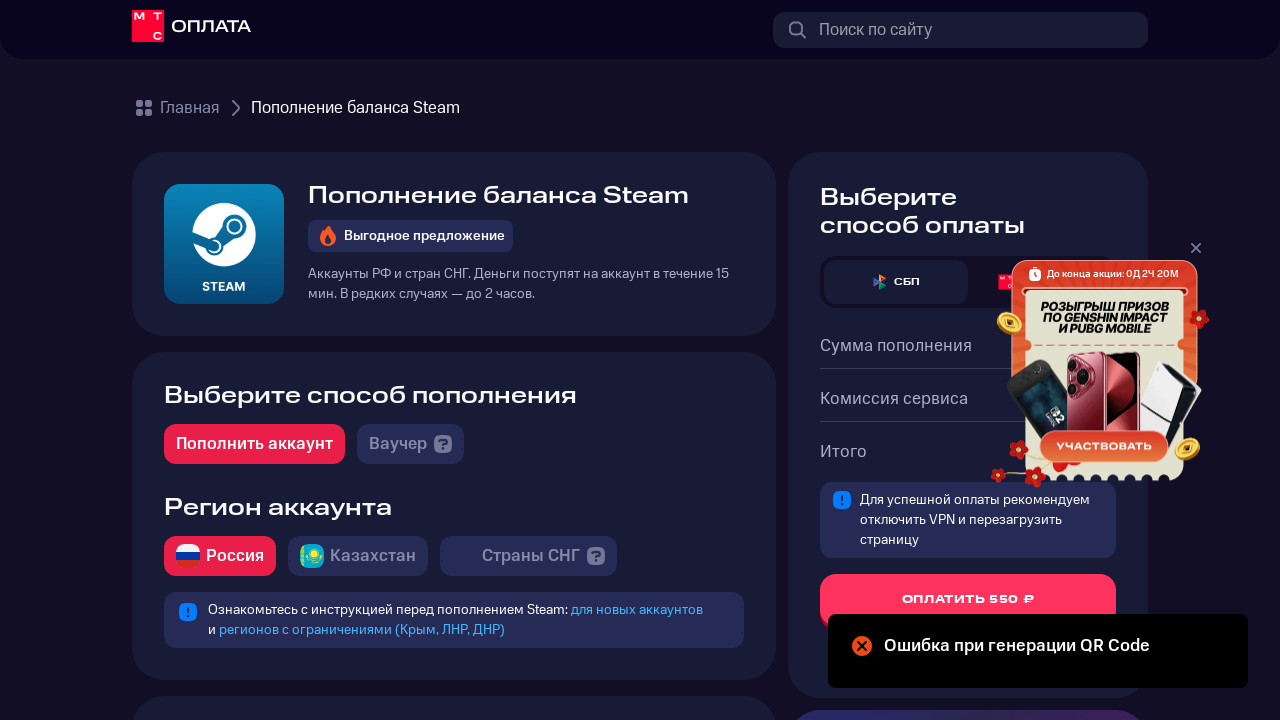

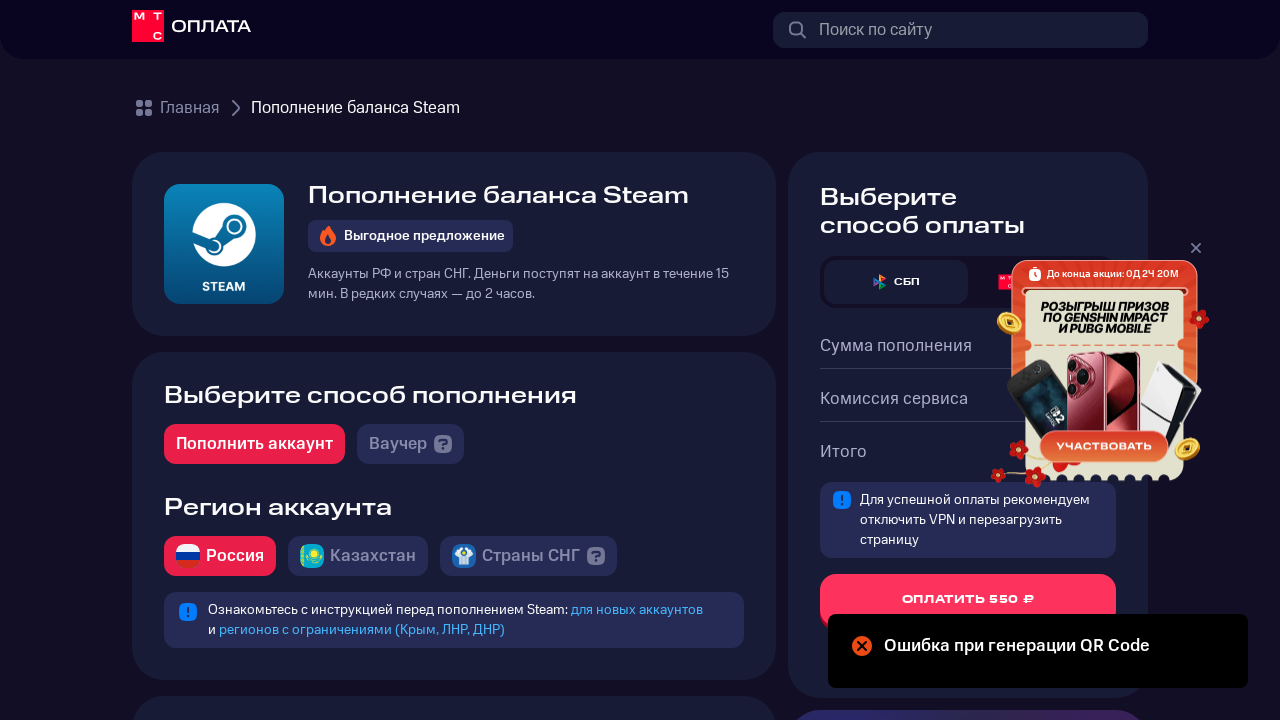